Tests opening new windows and switching between them

Starting URL: https://the-internet.herokuapp.com/

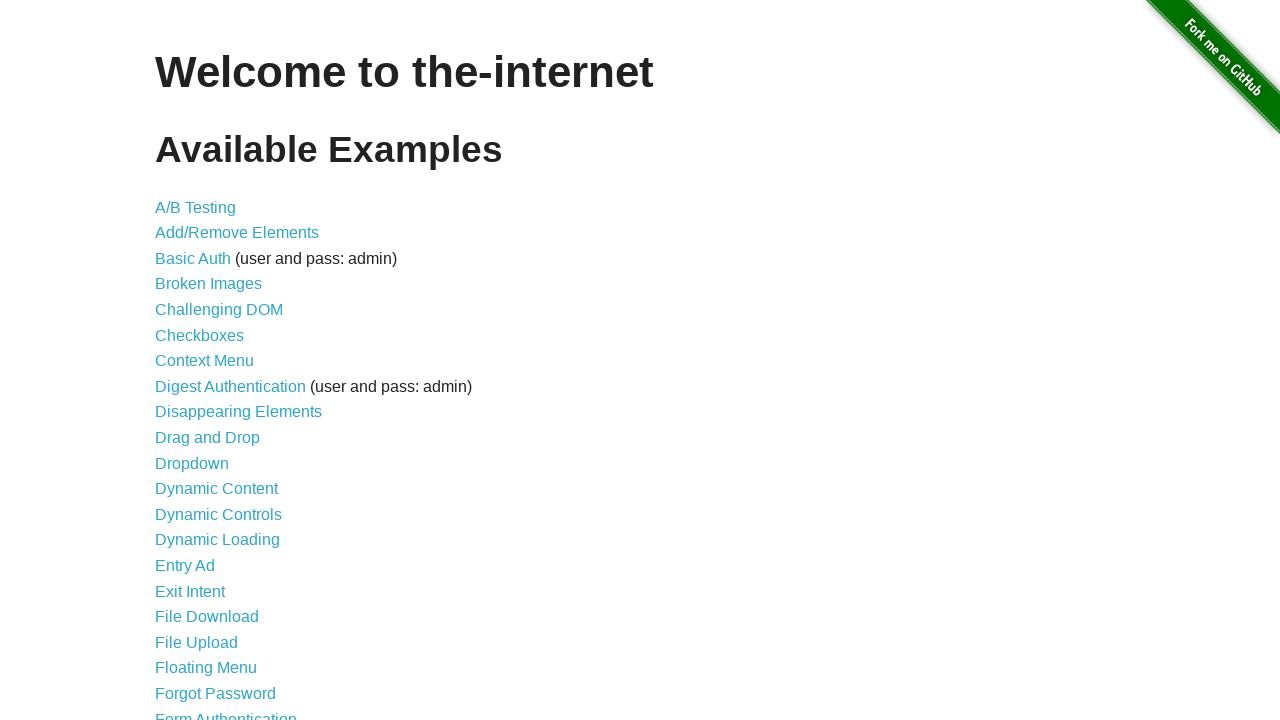

Clicked link to navigate to windows page at (218, 369) on a[href="/windows"]
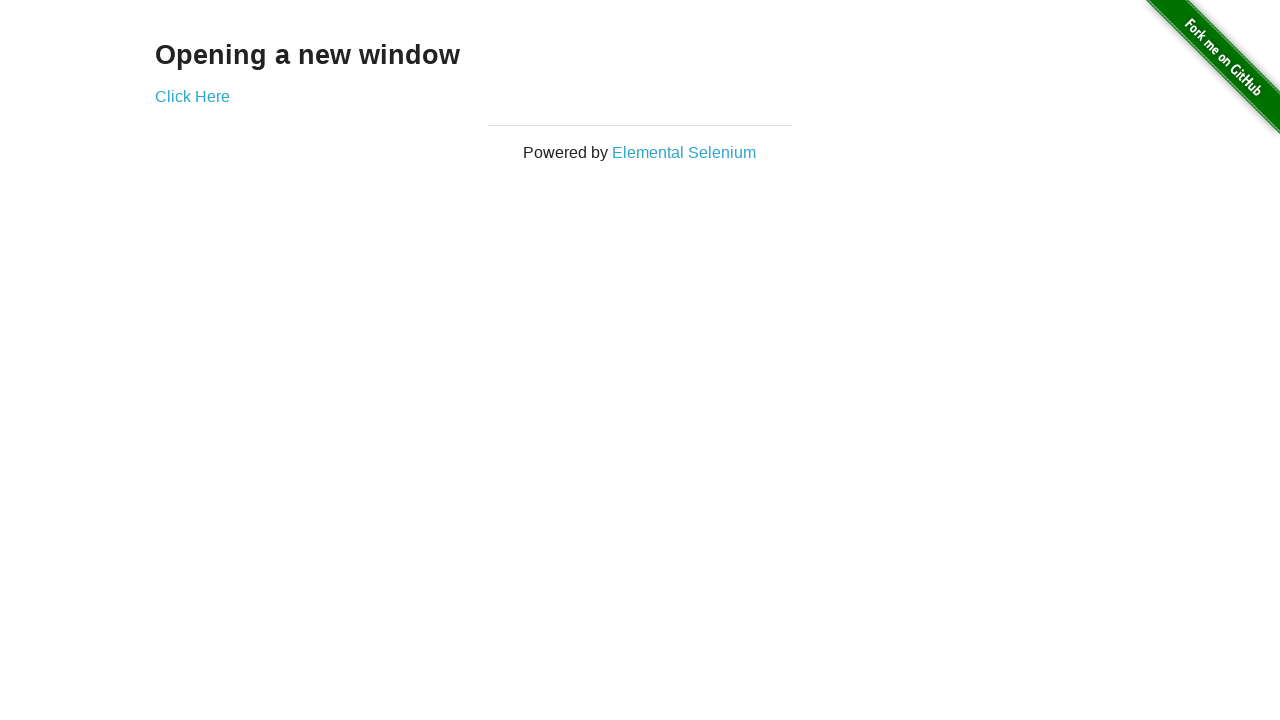

Clicked 'Click Here' button to open new window at (192, 96) on text="Click Here"
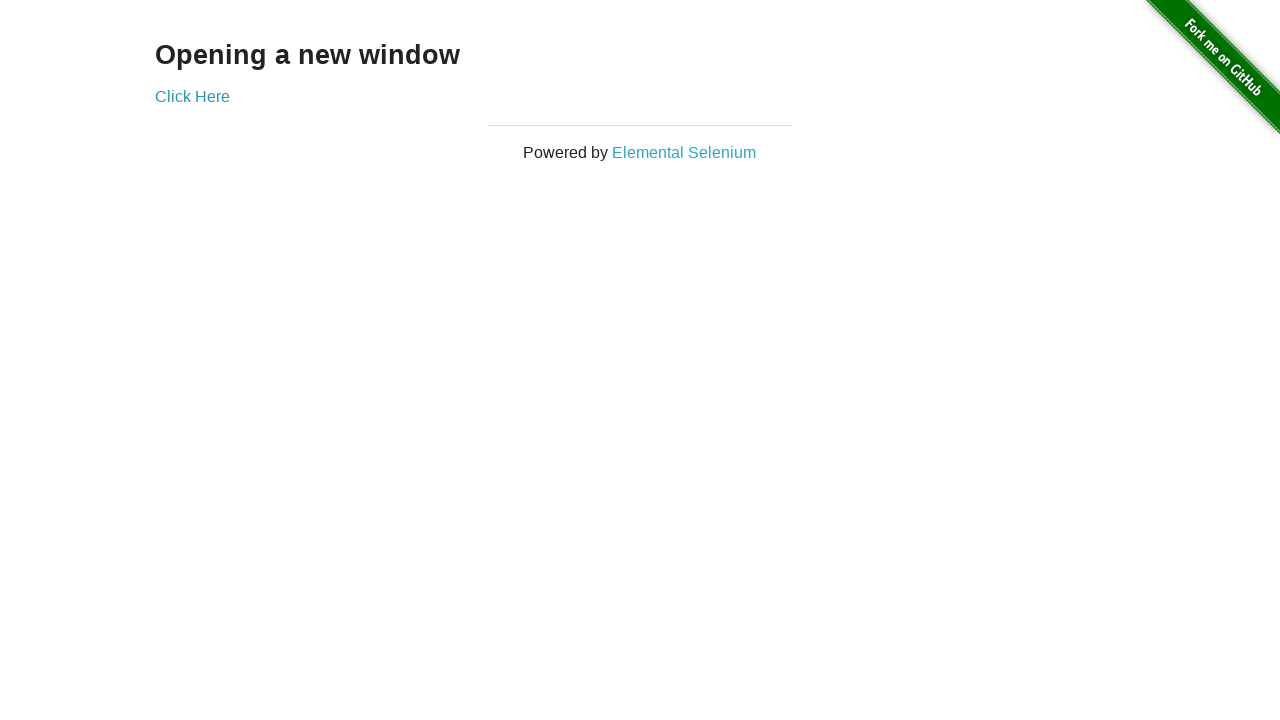

New window opened and captured
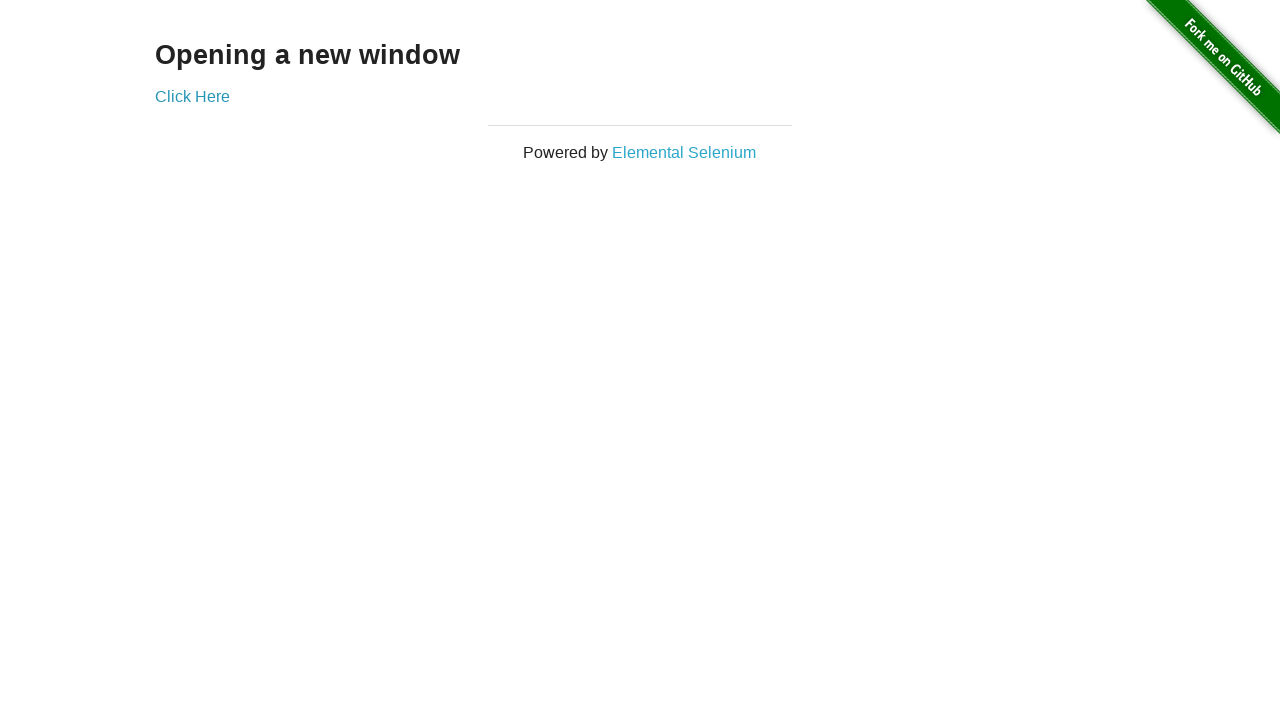

Retrieved heading text from new window: 'New Window'
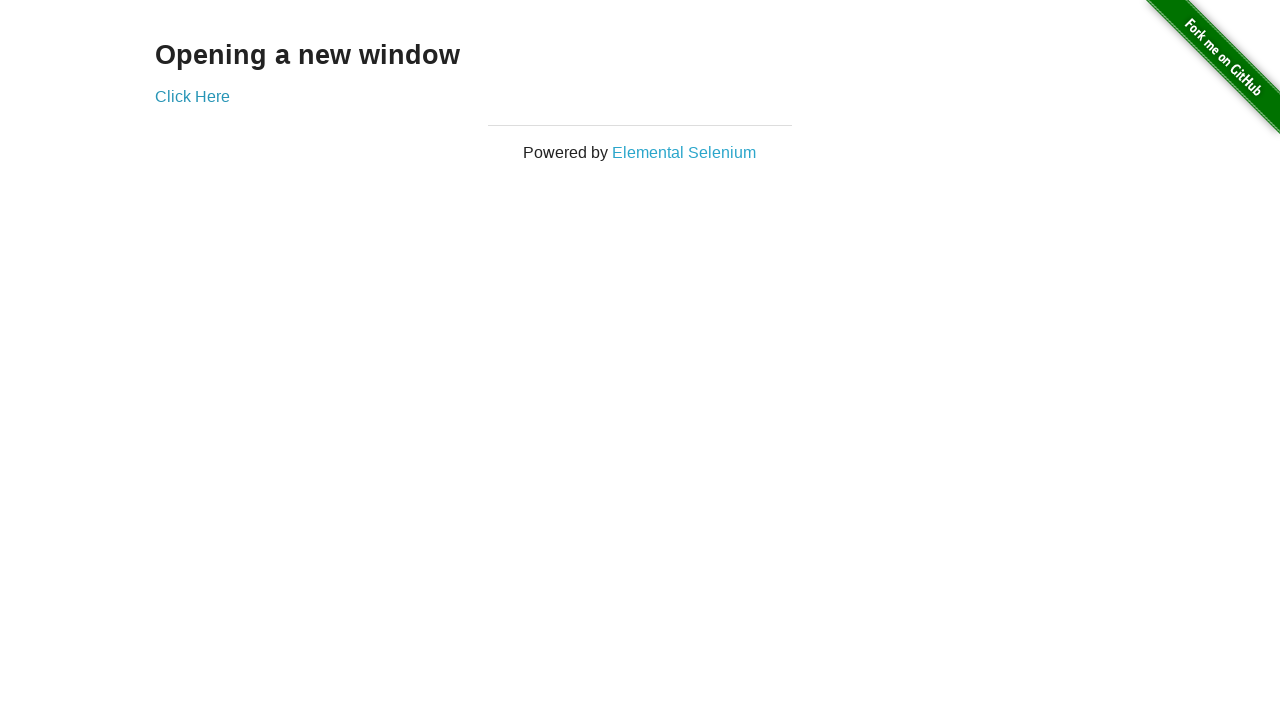

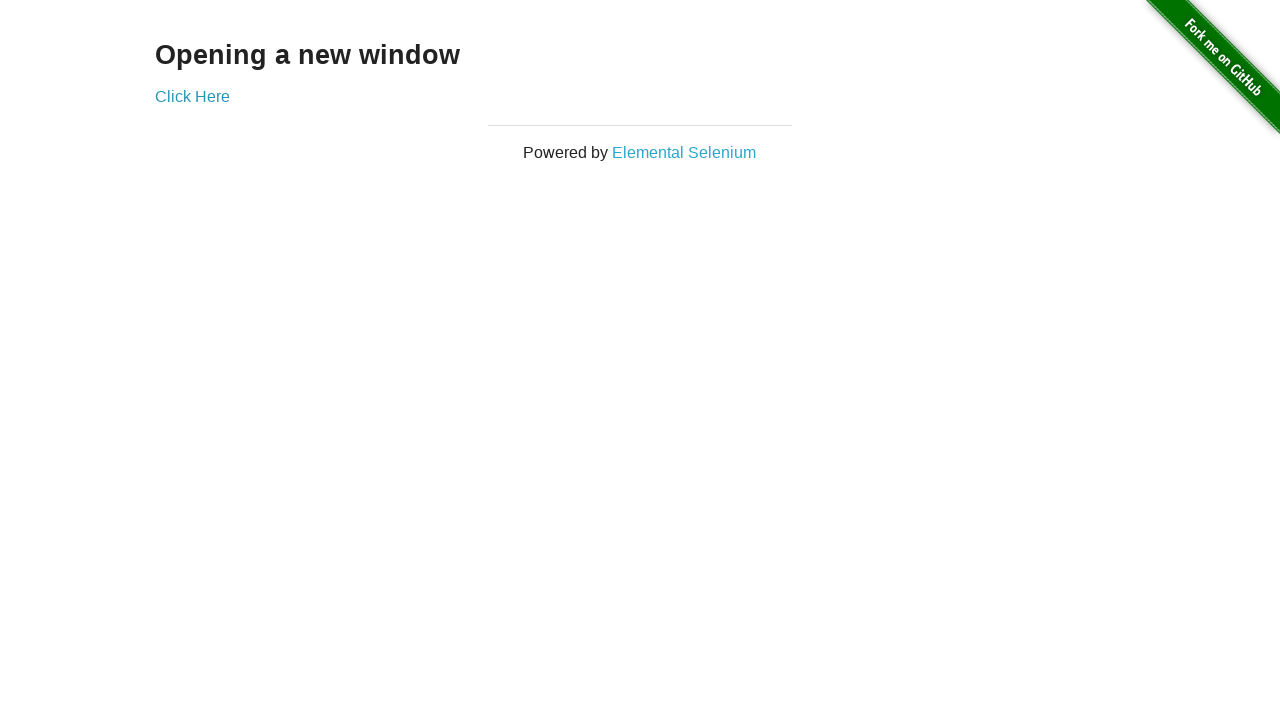